Tests checkbox check and uncheck functionality with verification assertions on all three checkboxes

Starting URL: https://rahulshettyacademy.com/AutomationPractice/

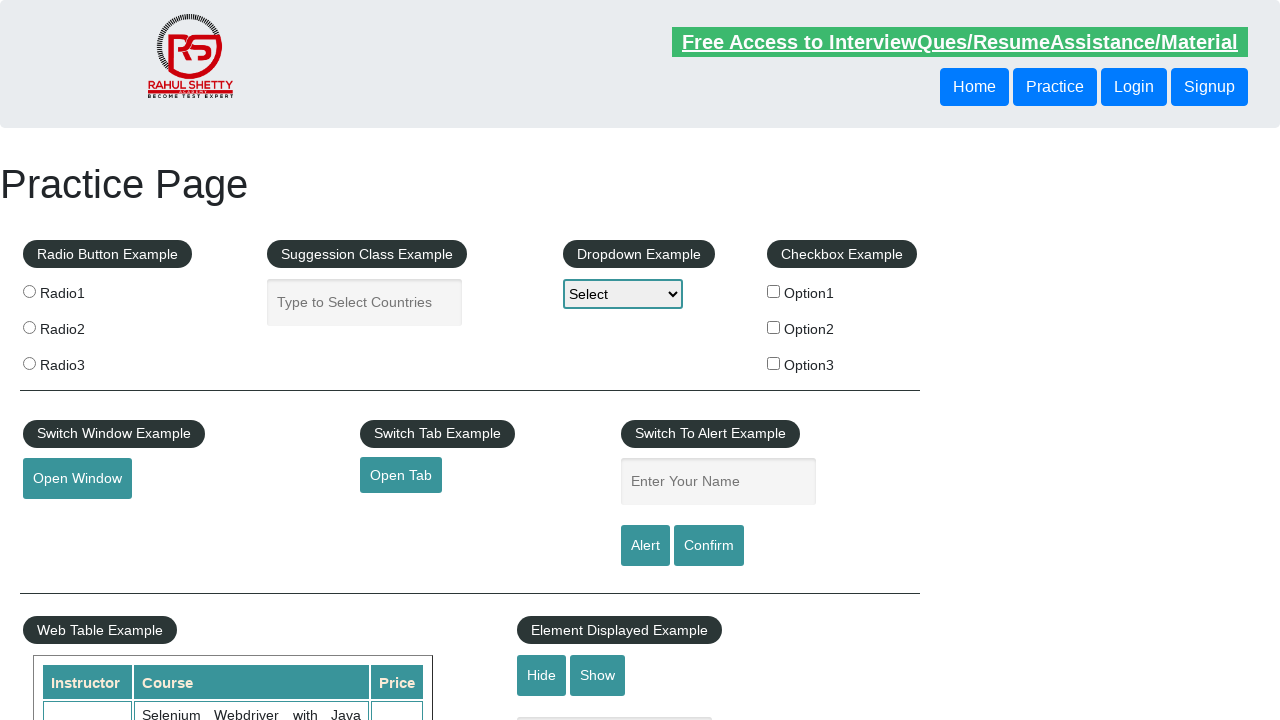

Checked checkbox 1 at (774, 291) on #checkBoxOption1
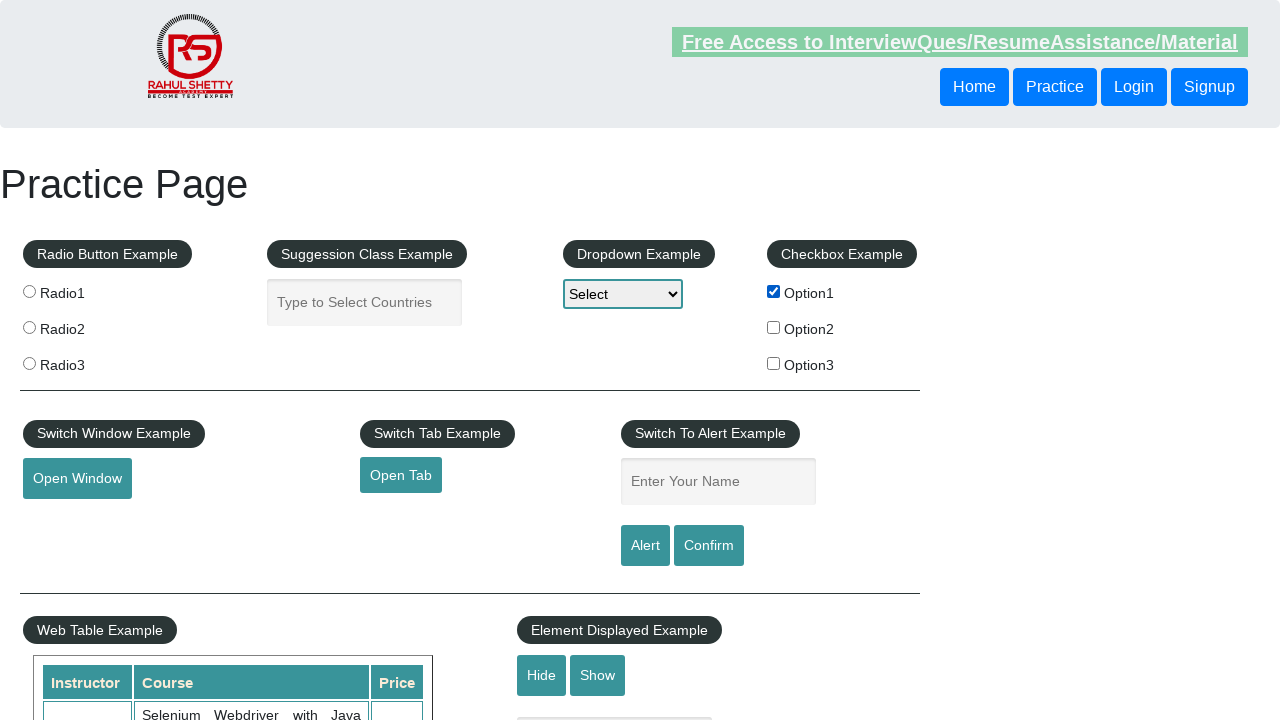

Checked checkbox 2 at (774, 327) on #checkBoxOption2
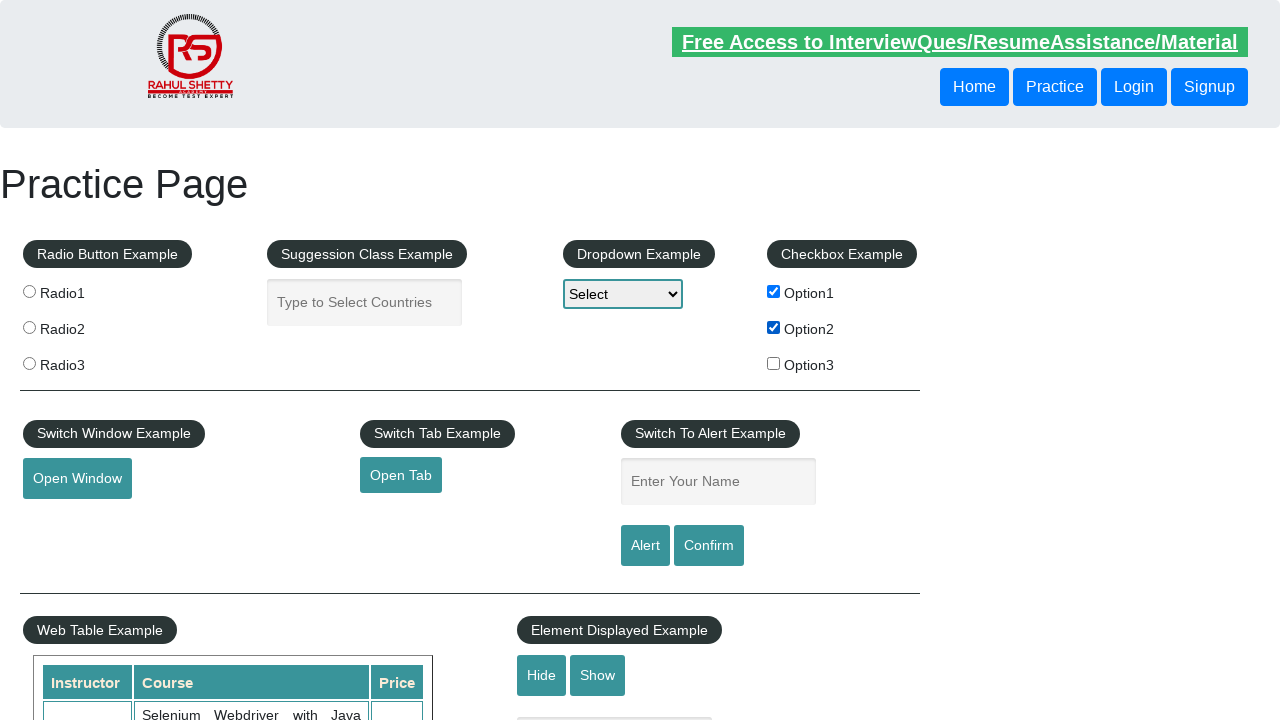

Checked checkbox 3 at (774, 363) on #checkBoxOption3
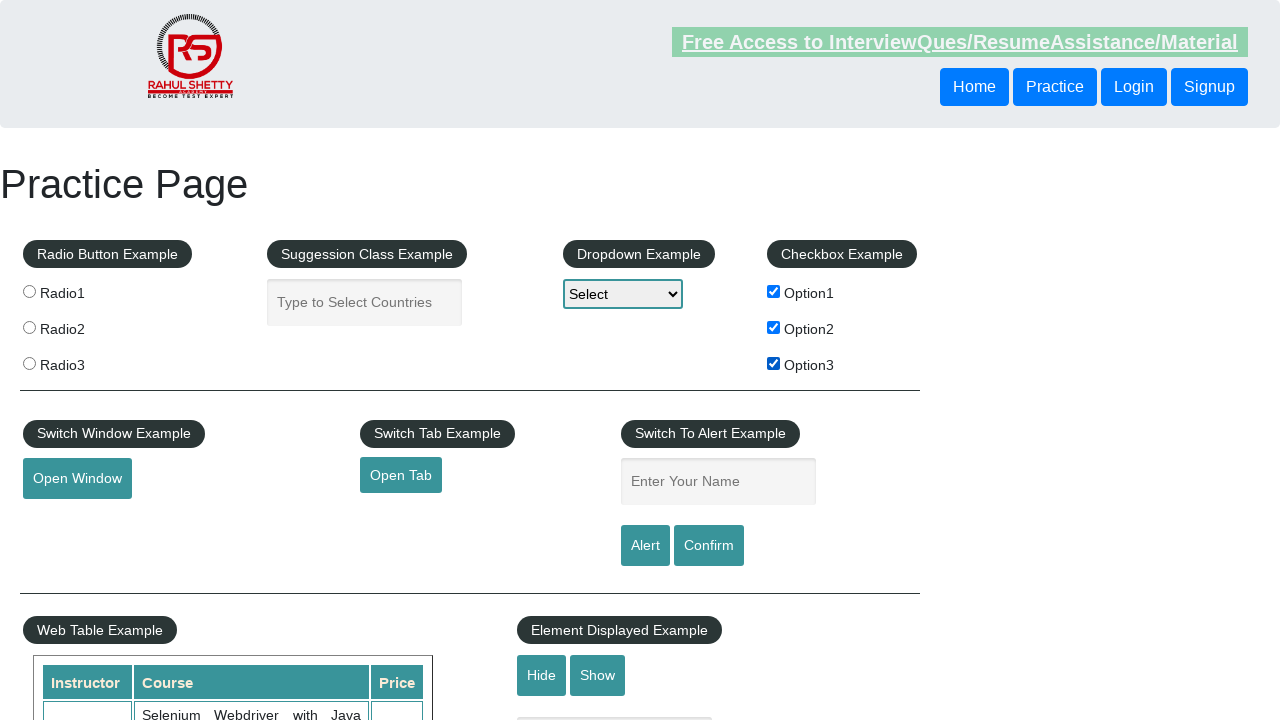

Verified checkbox 1 is checked
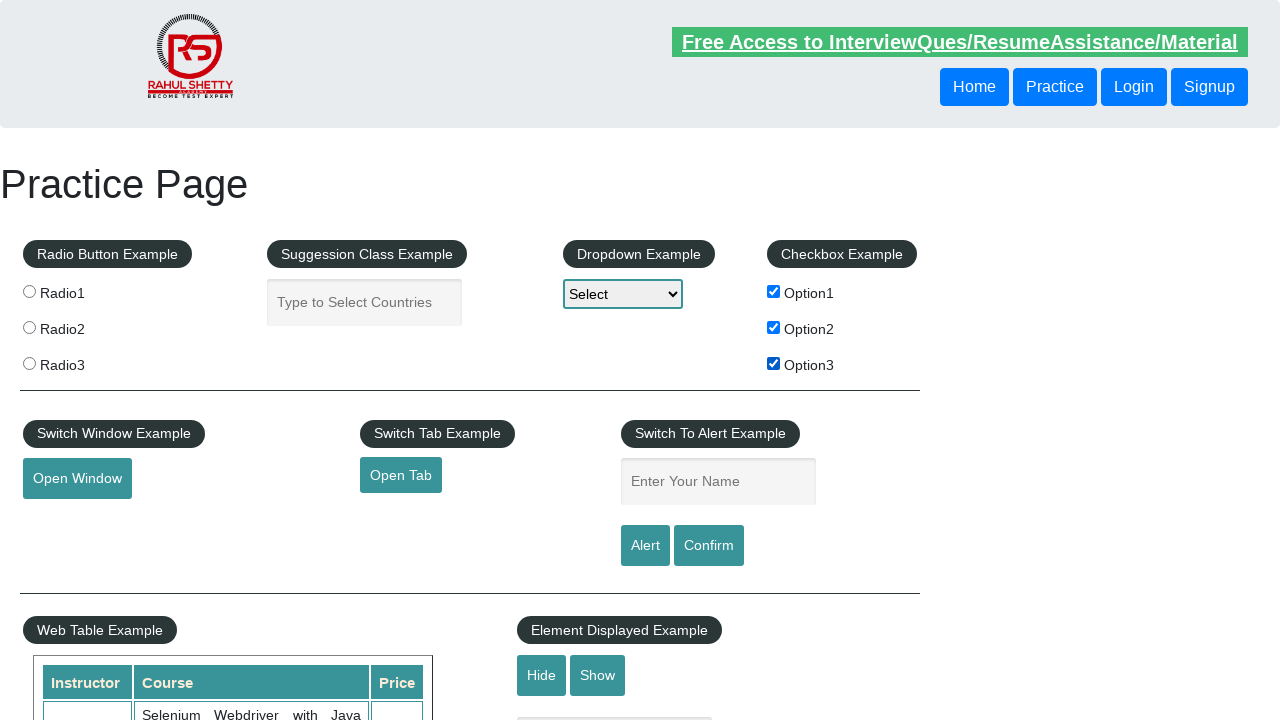

Verified checkbox 2 is checked
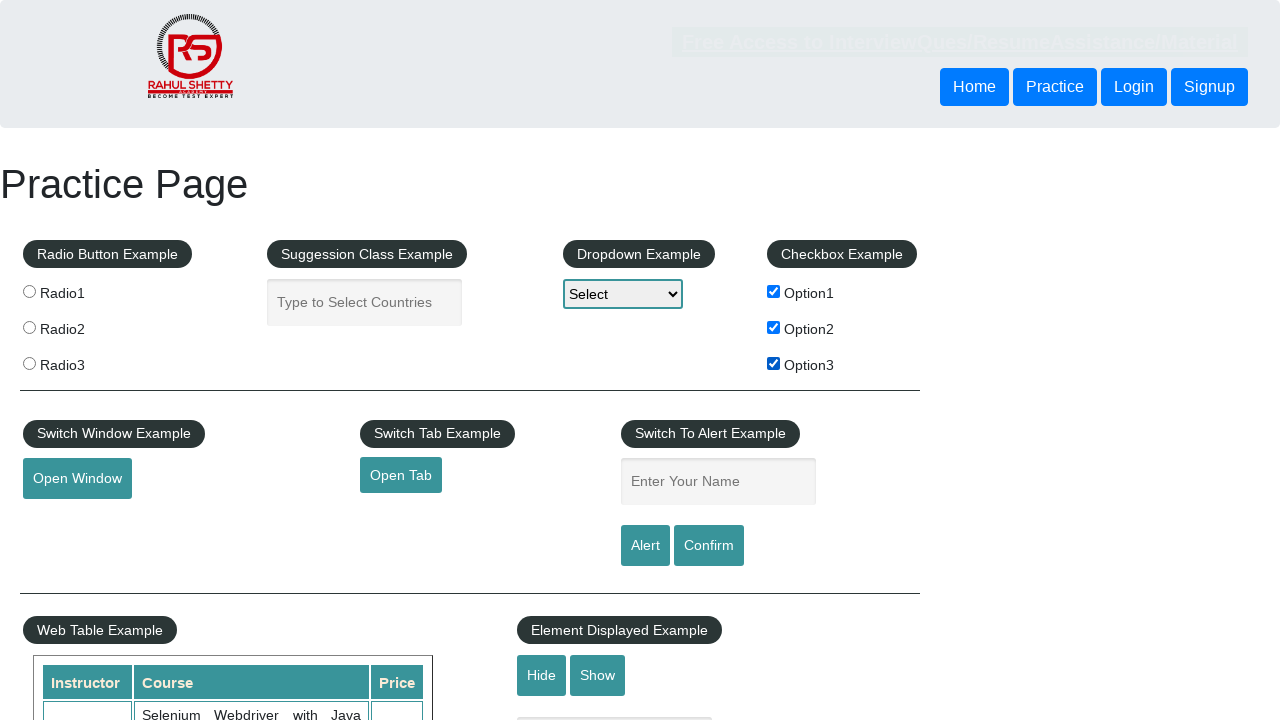

Verified checkbox 3 is checked
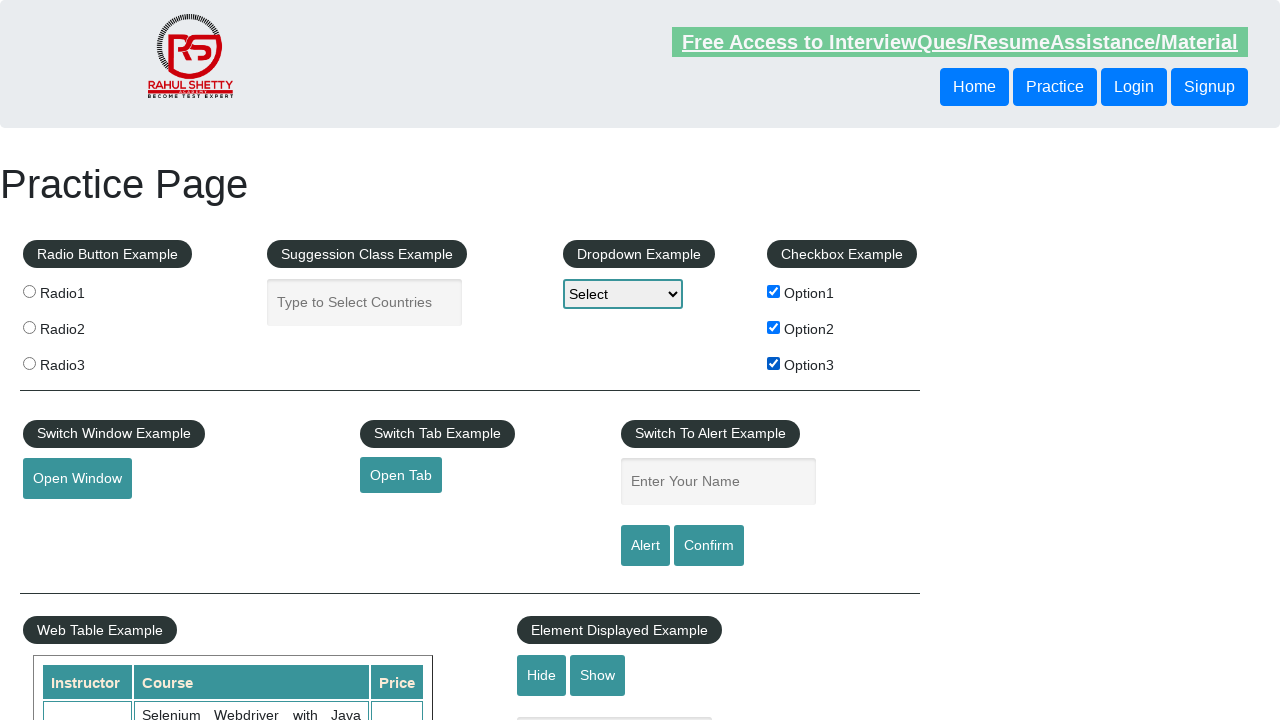

Unchecked checkbox 1 at (774, 291) on #checkBoxOption1
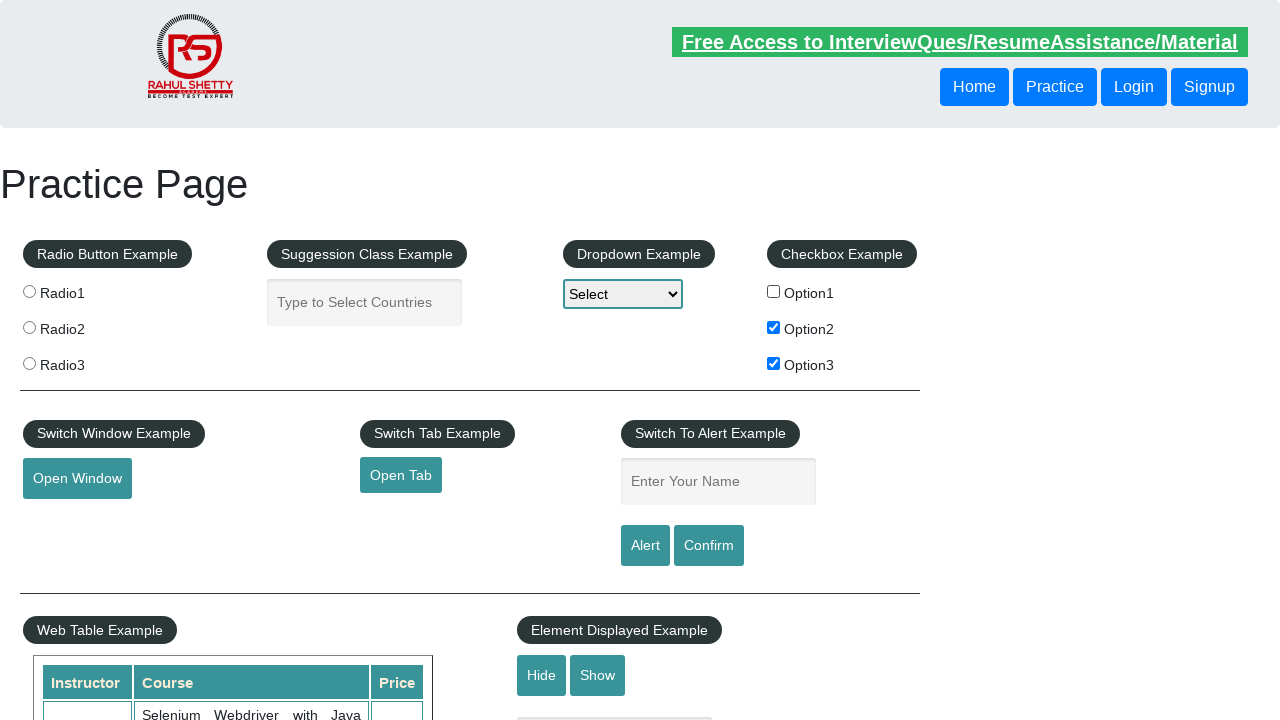

Unchecked checkbox 2 at (774, 327) on #checkBoxOption2
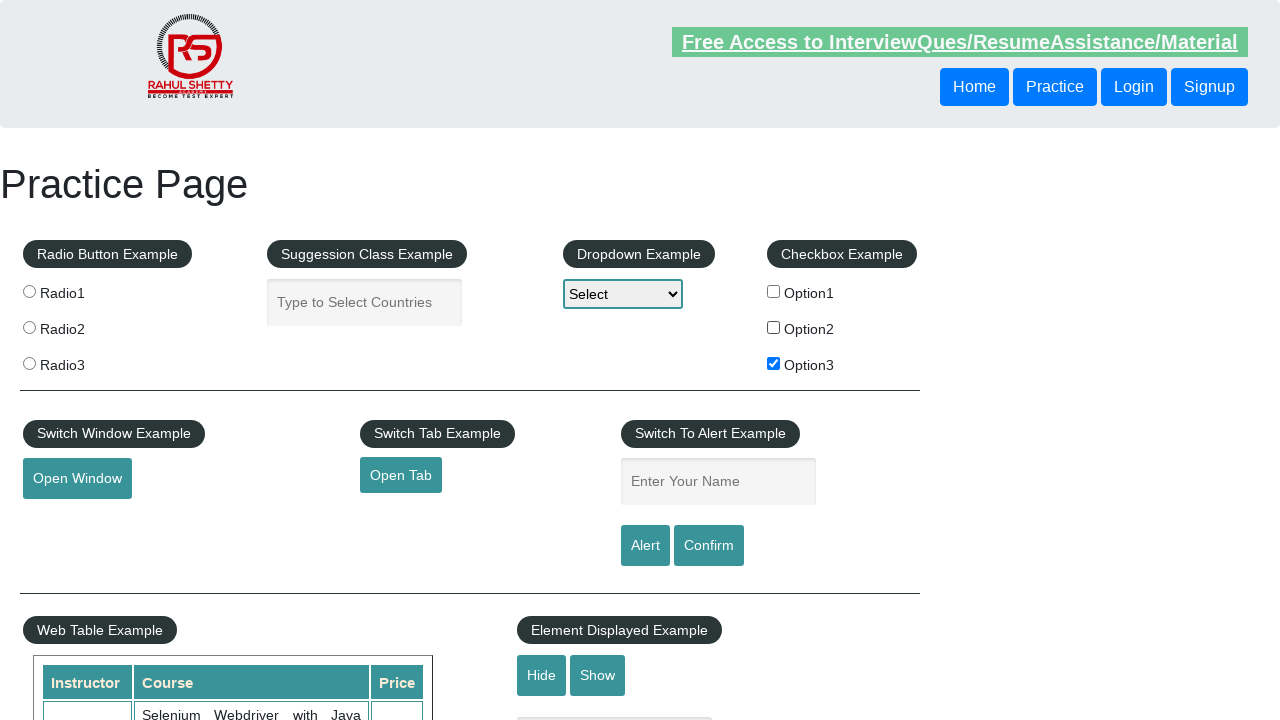

Unchecked checkbox 3 at (774, 363) on #checkBoxOption3
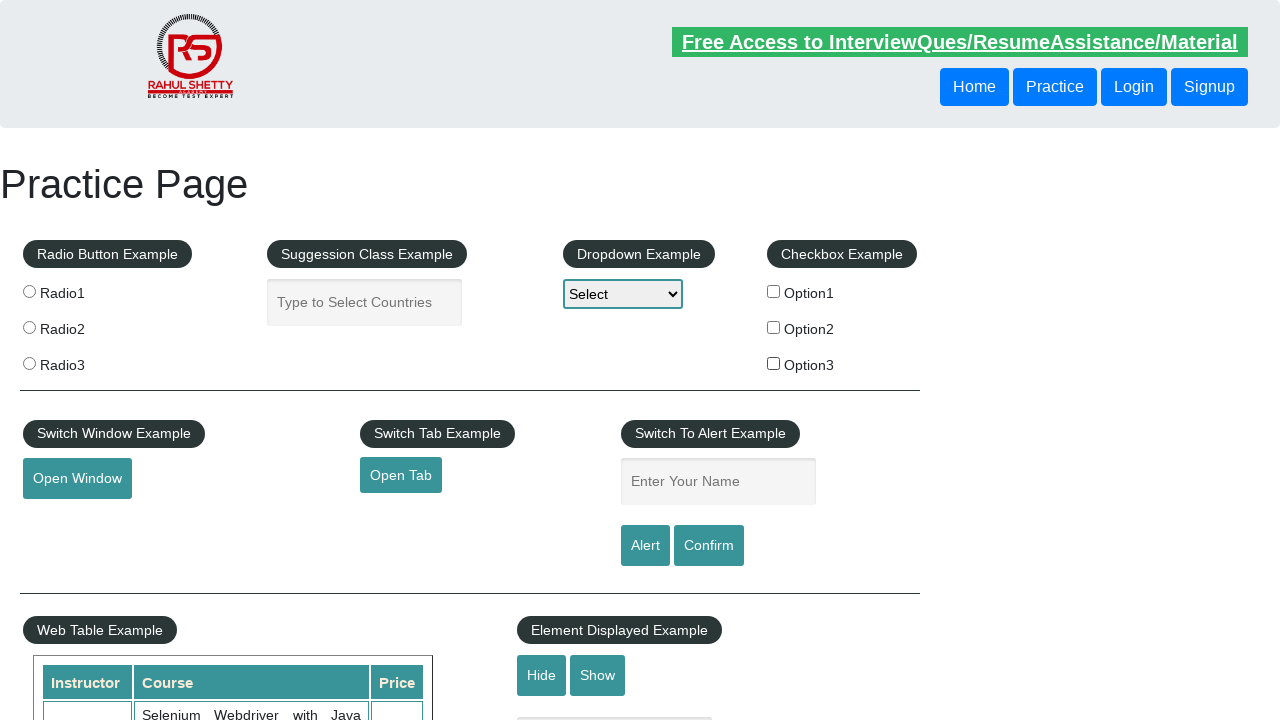

Verified checkbox 1 is unchecked
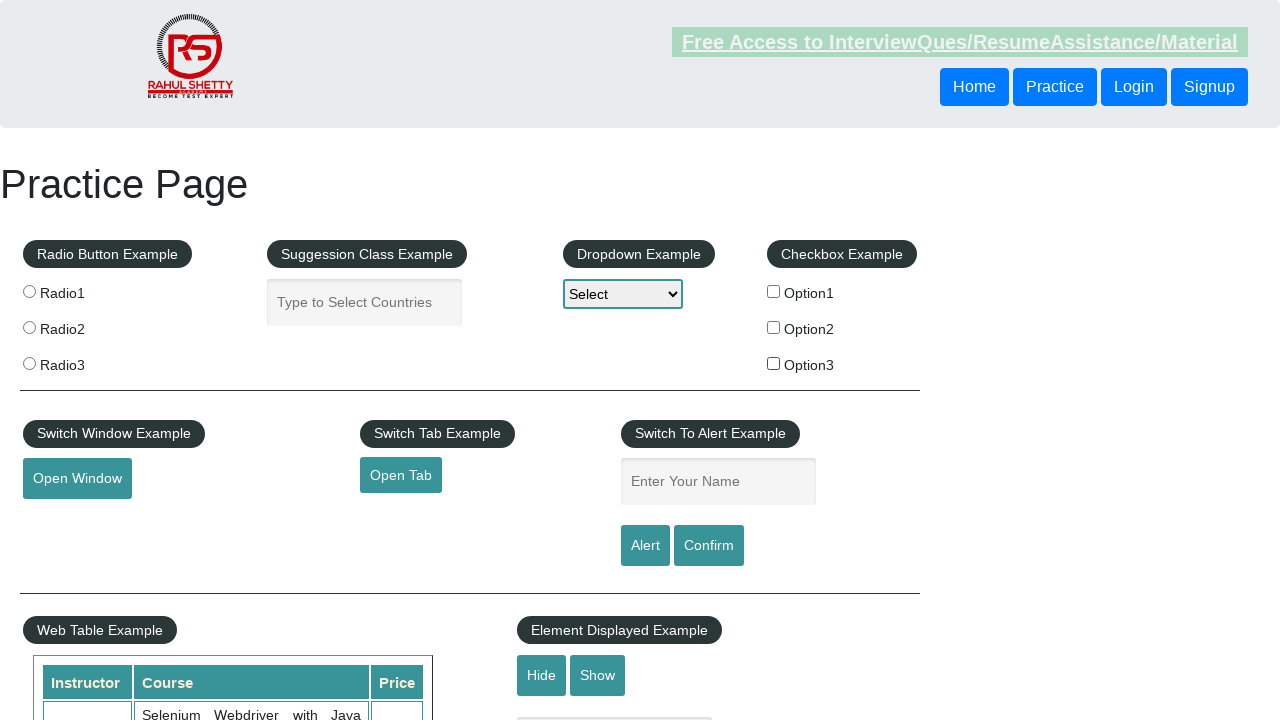

Verified checkbox 2 is unchecked
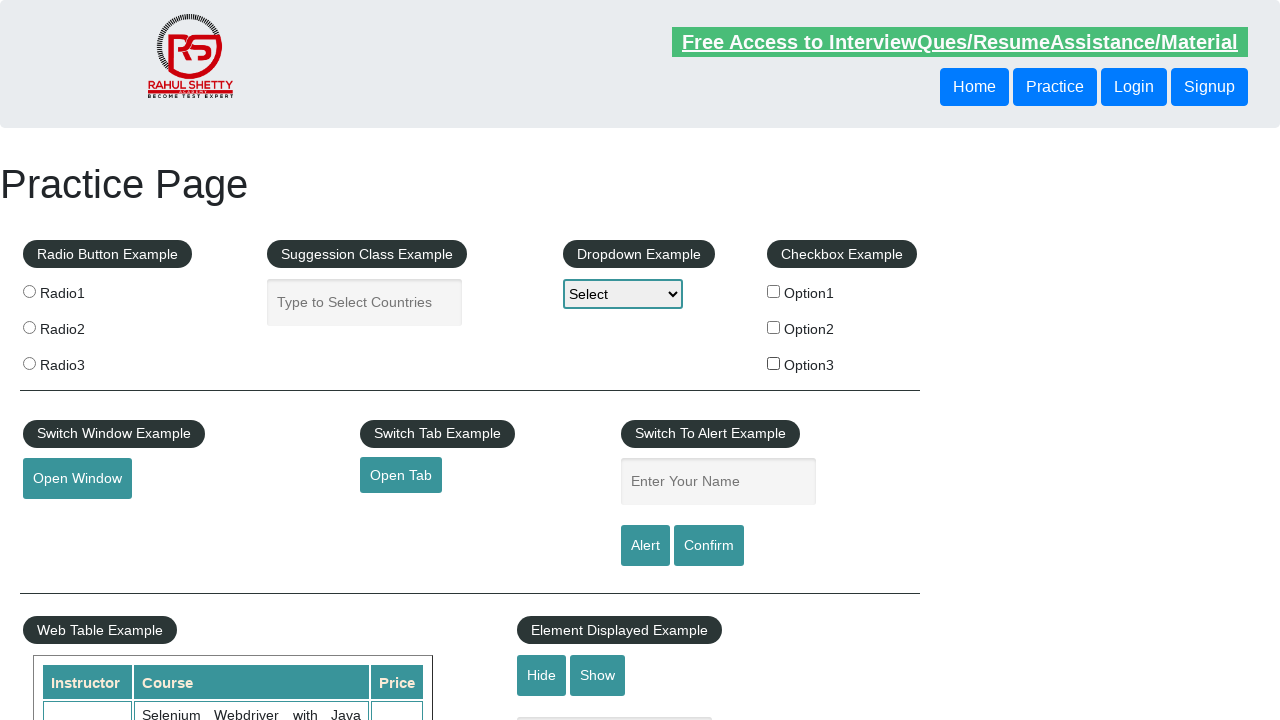

Verified checkbox 3 is unchecked
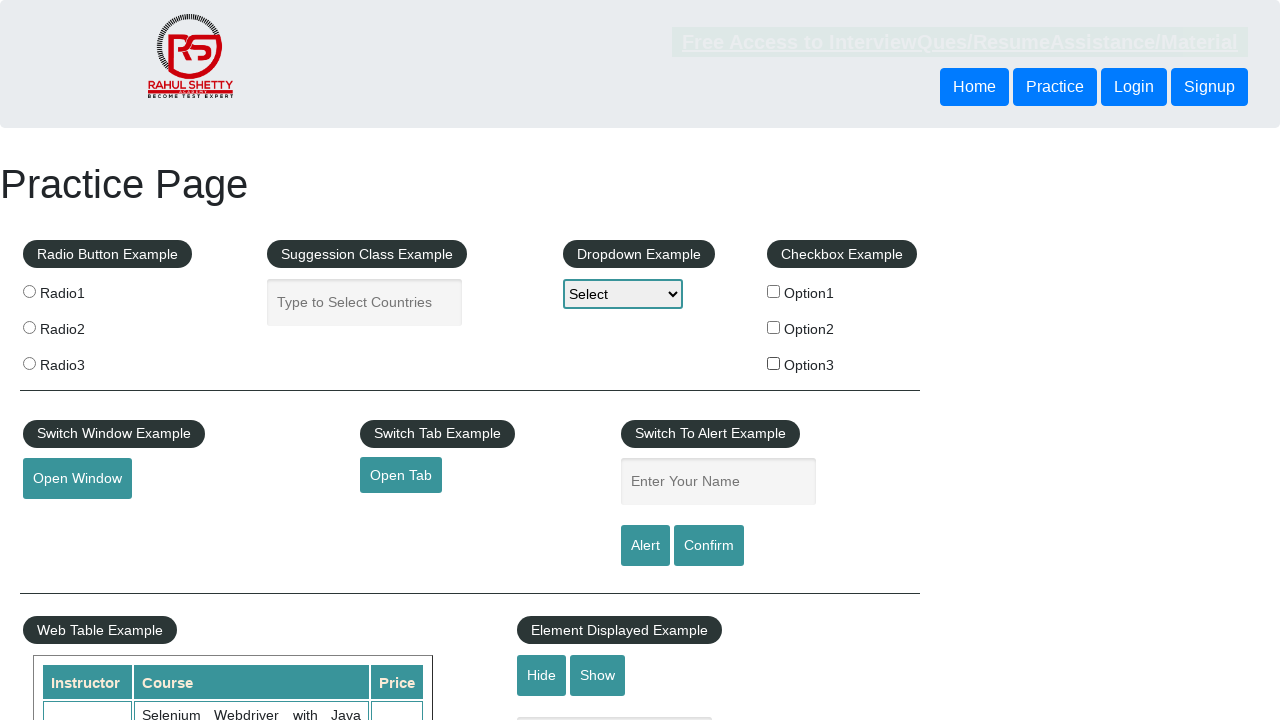

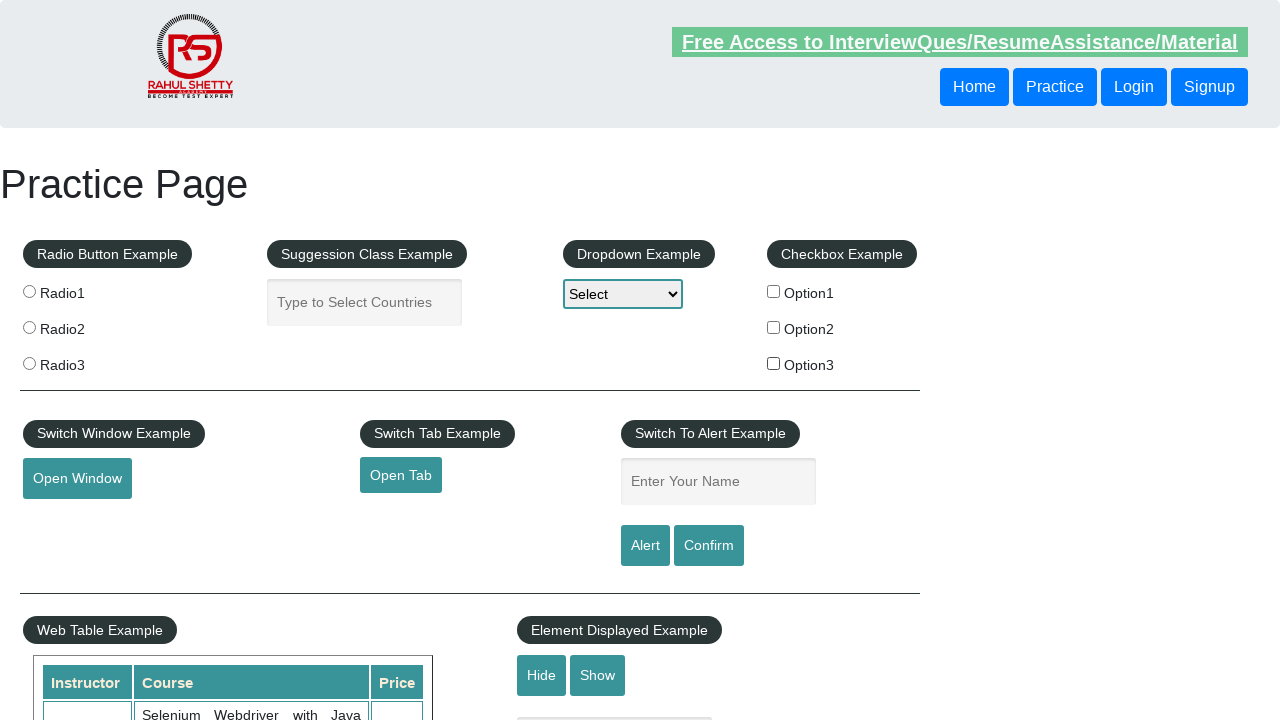